Opens a new tab by clicking a link and switches to it

Starting URL: https://omayo.blogspot.com

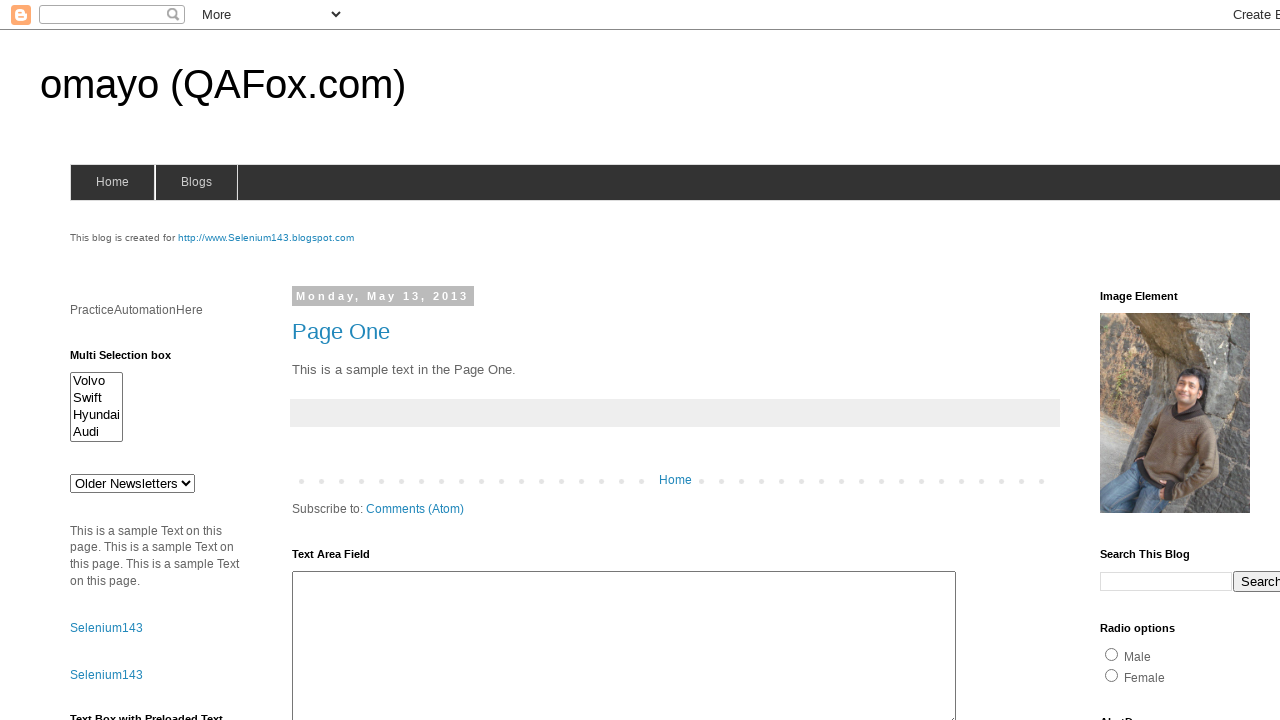

Clicked link to open new tab at (266, 238) on xpath=//*[@id='selenium143']
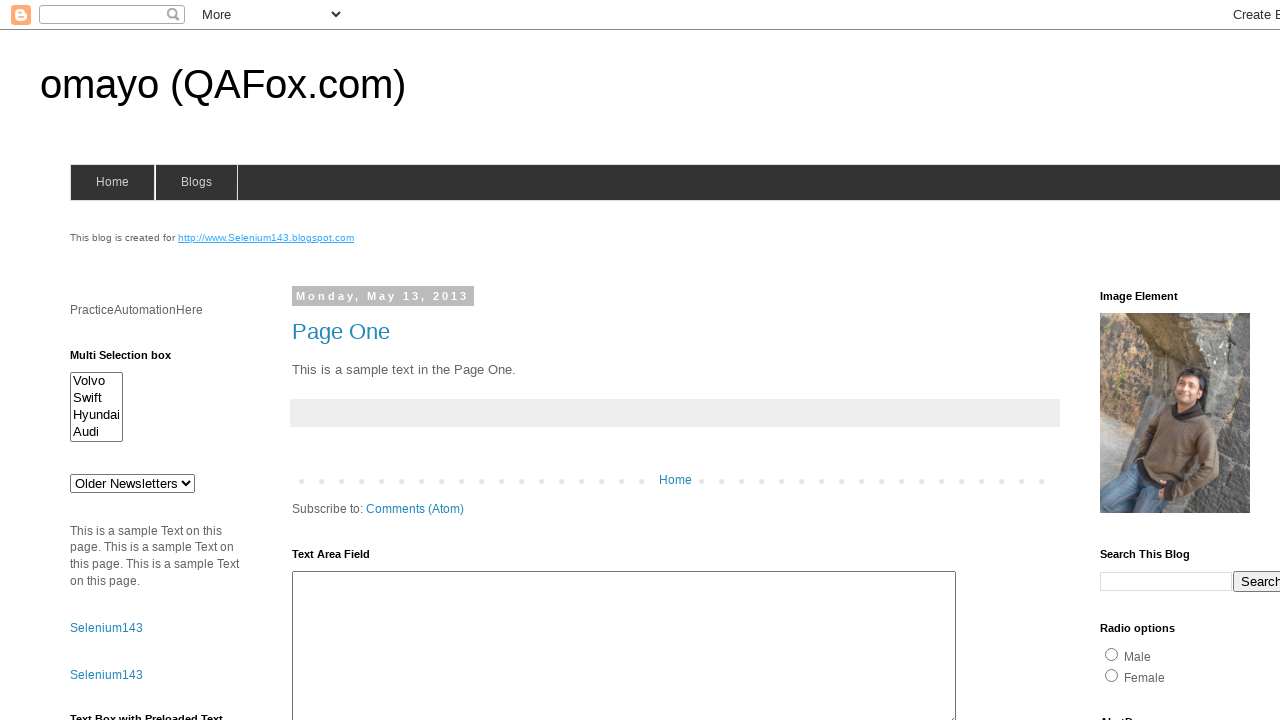

New tab opened and captured
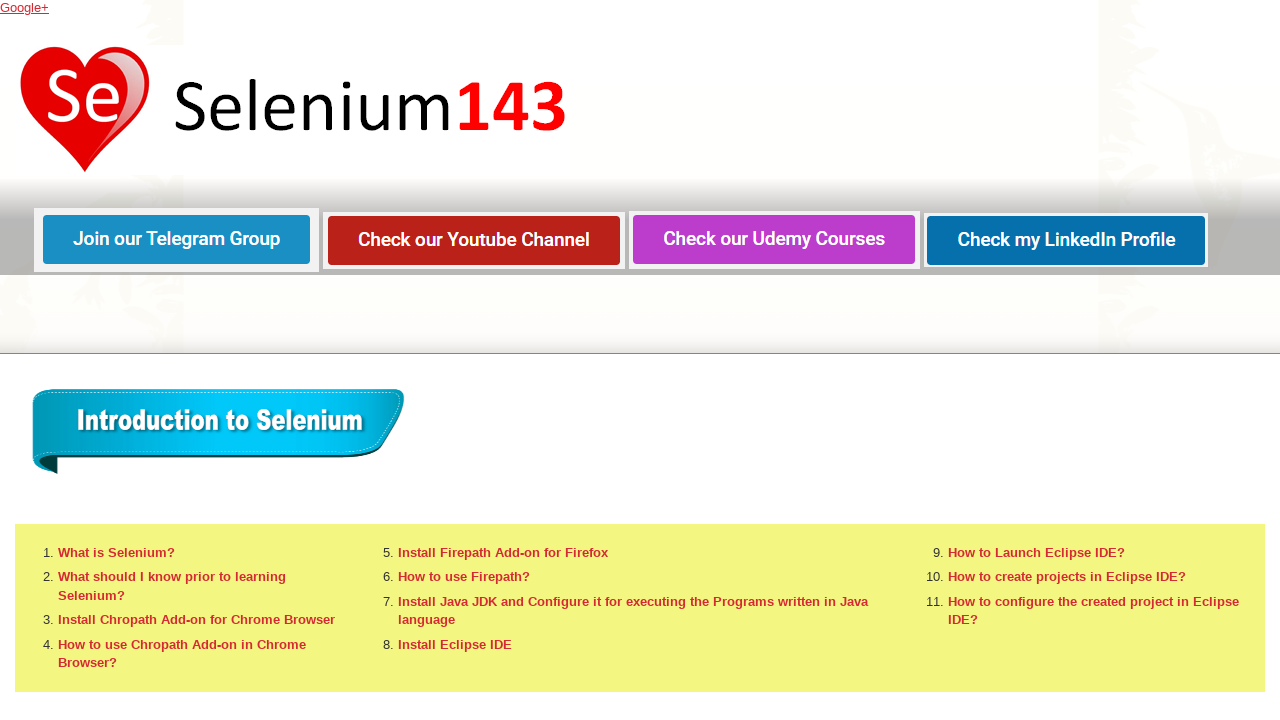

New tab finished loading
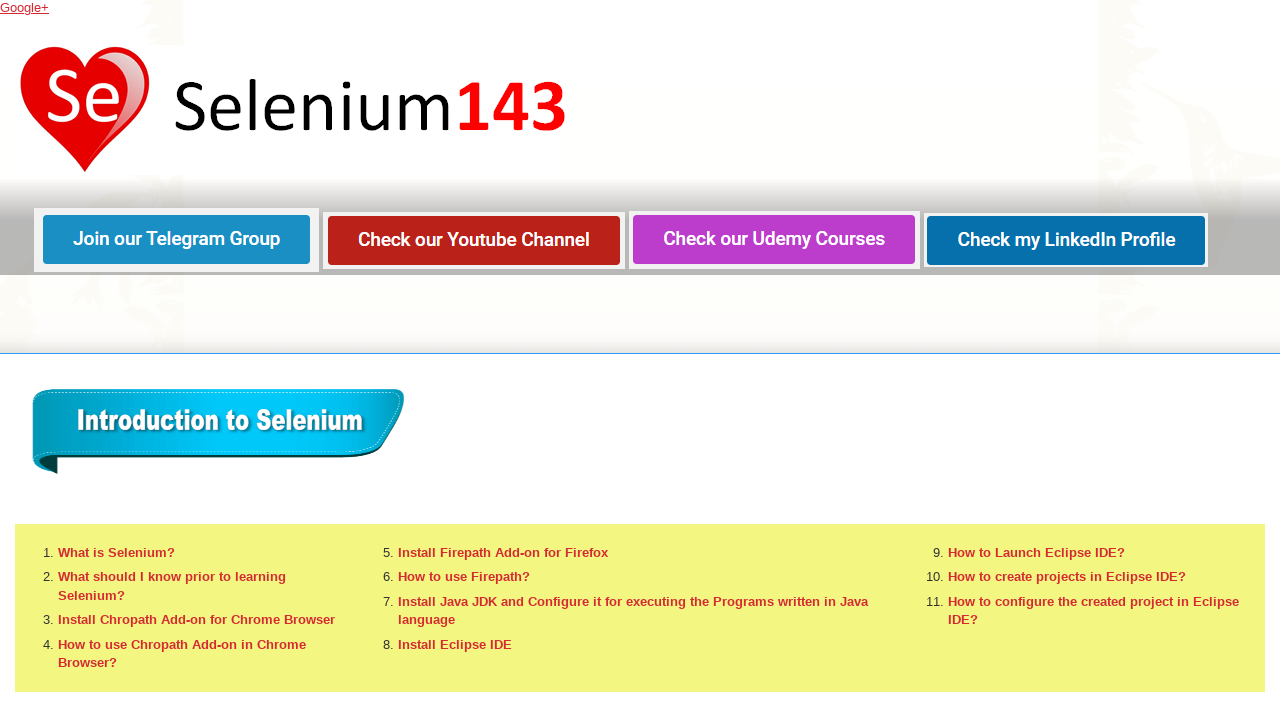

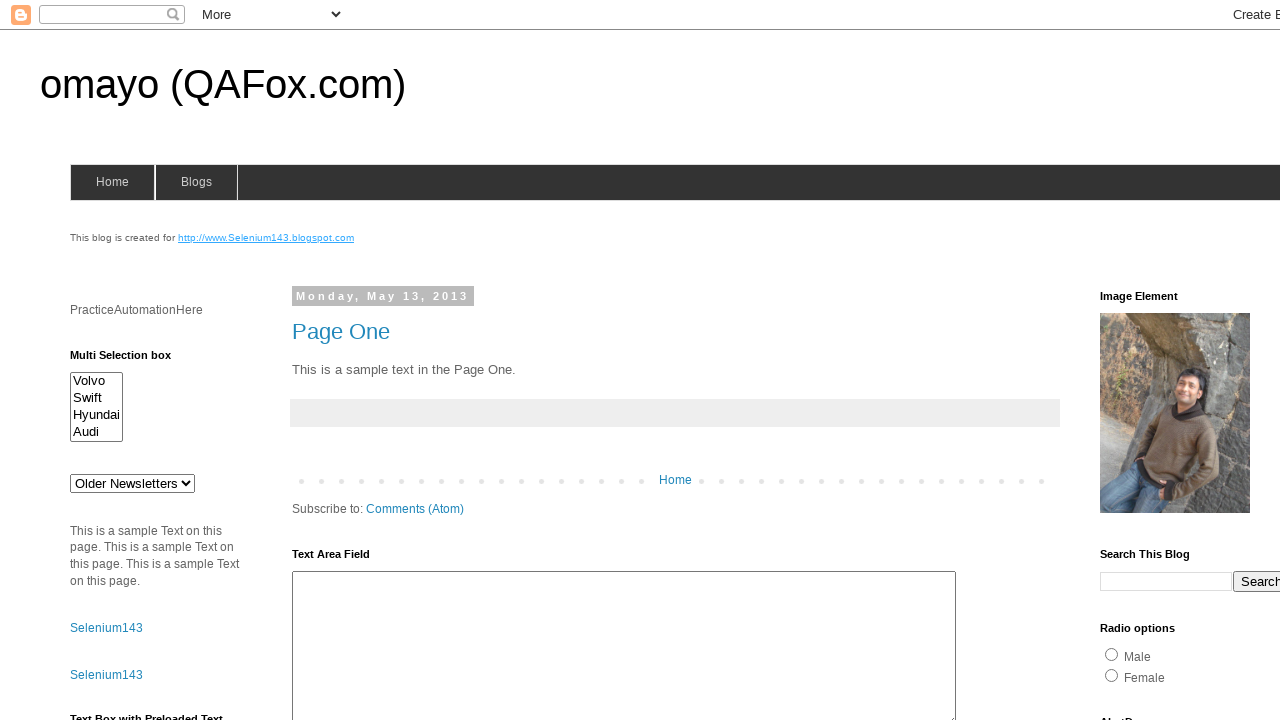